Tests alert dialog interaction by triggering a confirmation alert, reading its text, and accepting it

Starting URL: https://leafground.com/alert.xhtml

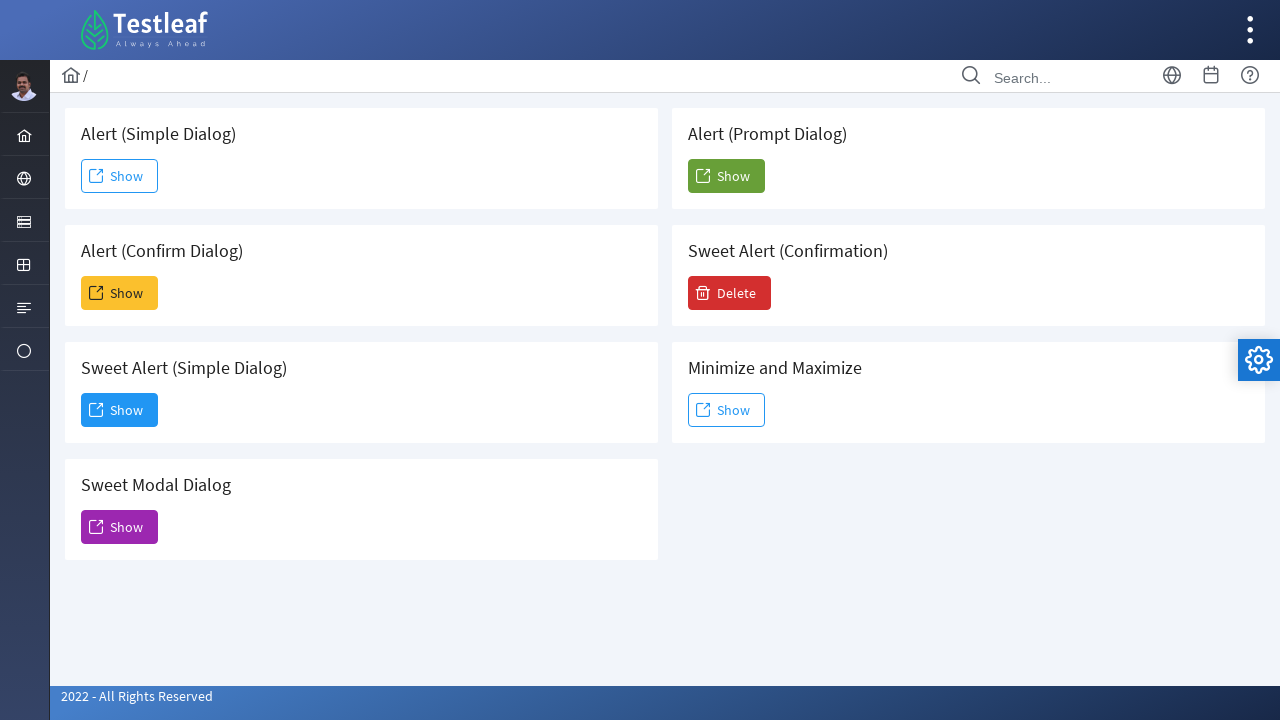

Clicked button to show confirmation alert at (120, 293) on (//span[text()='Show'])[2]
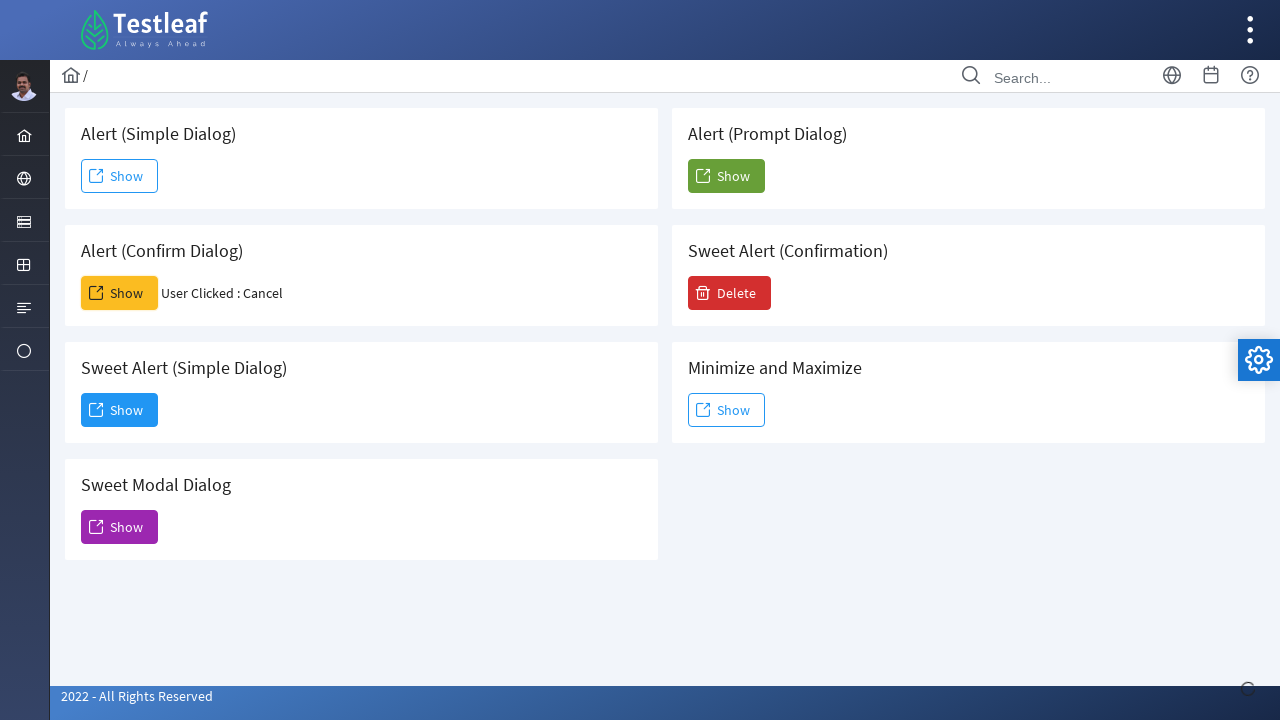

Set up dialog handler to accept alerts
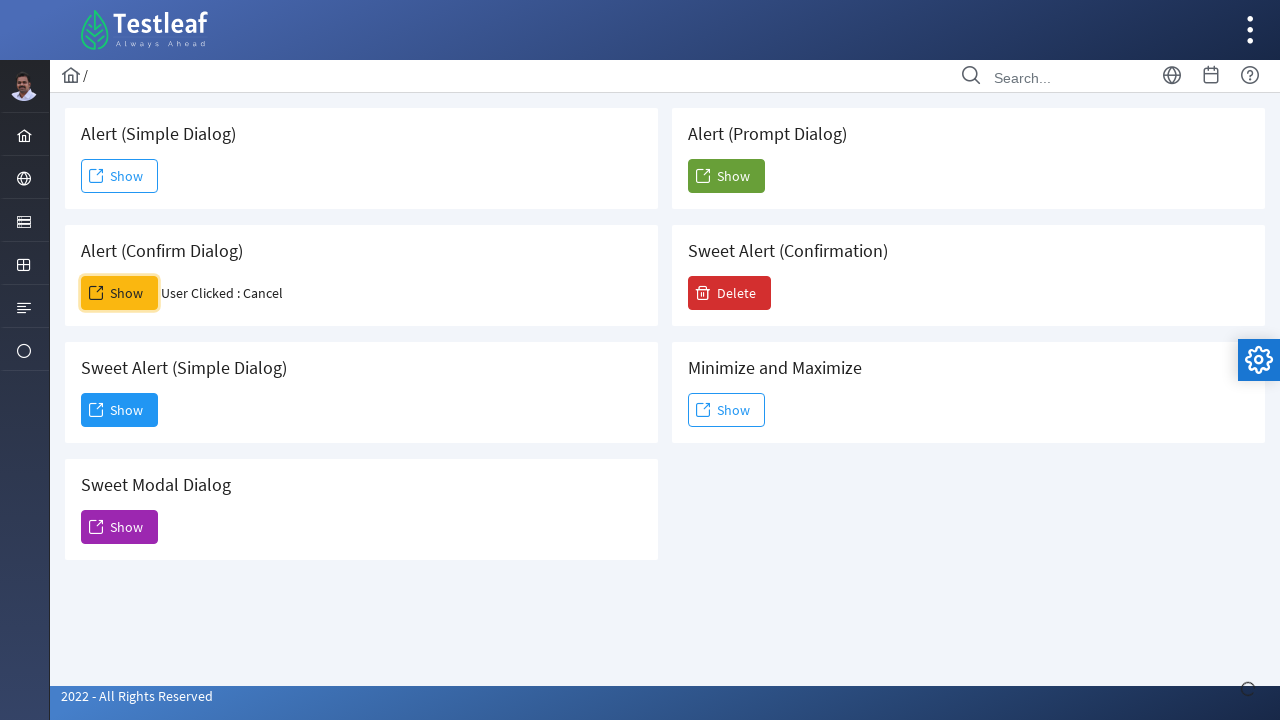

Clicked button to trigger alert dialog at (120, 293) on (//span[text()='Show'])[2]
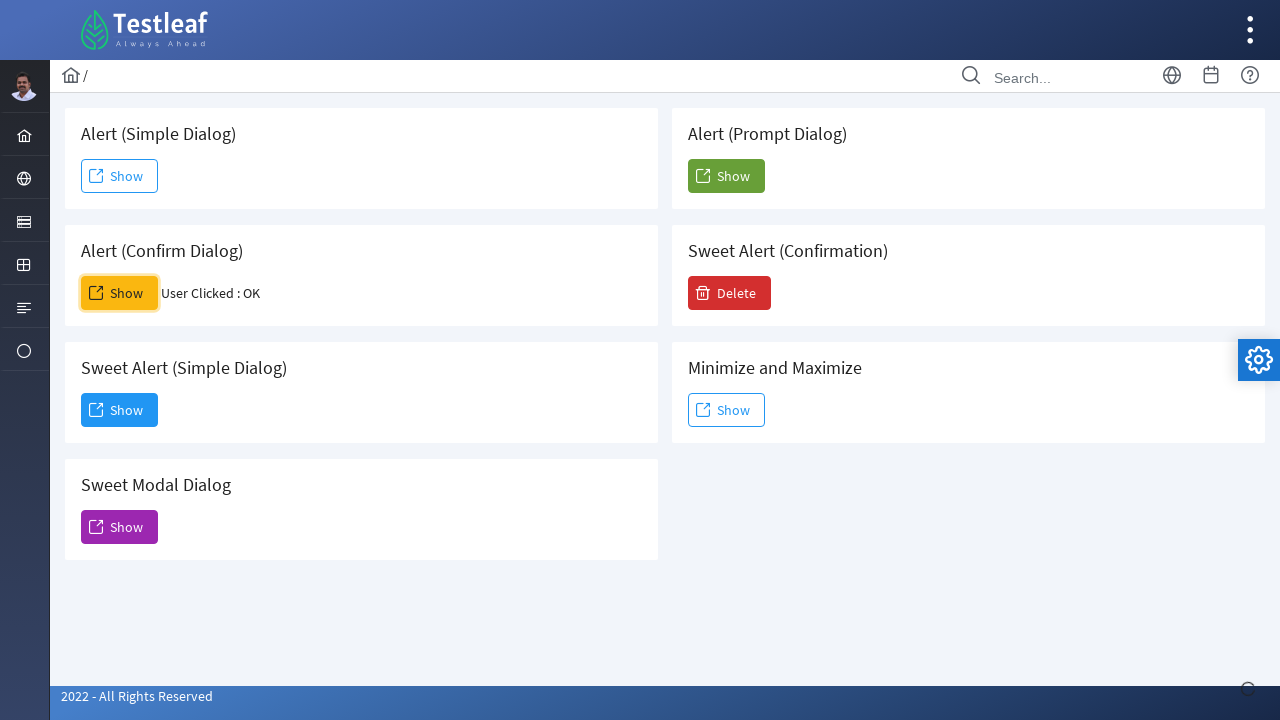

Waited for result text to appear after accepting alert
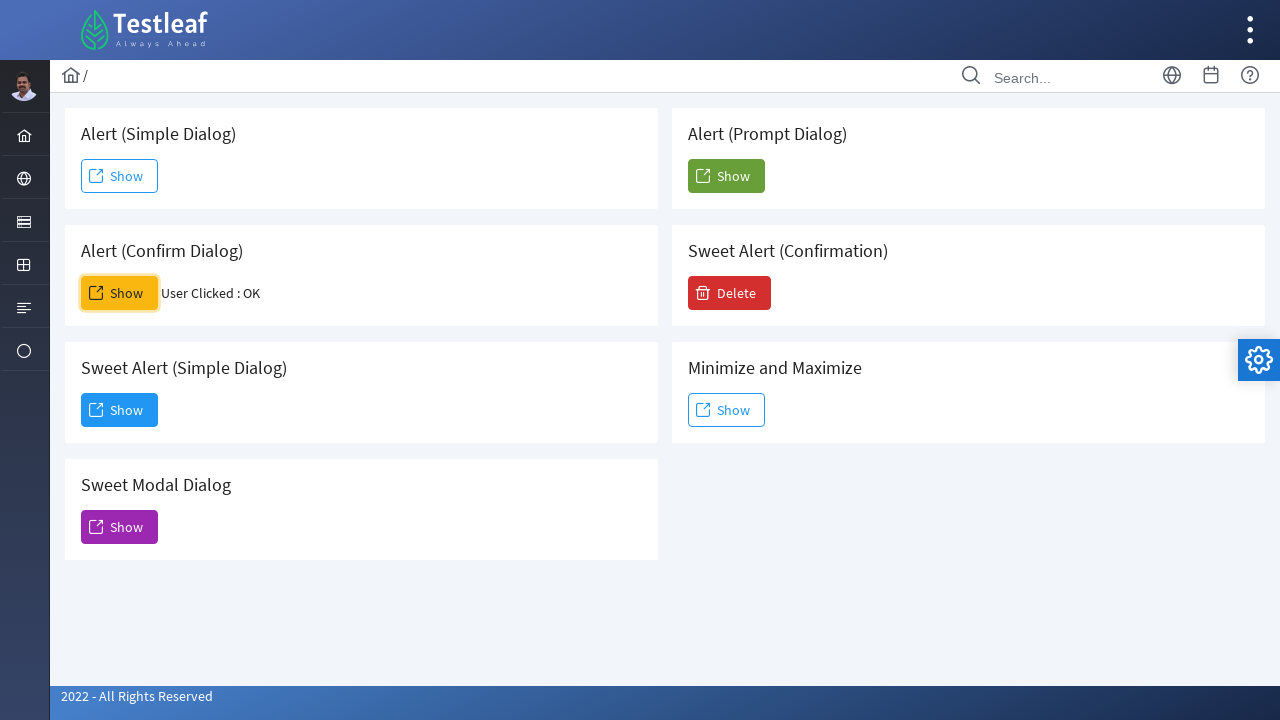

Retrieved alert result text: User Clicked : OK
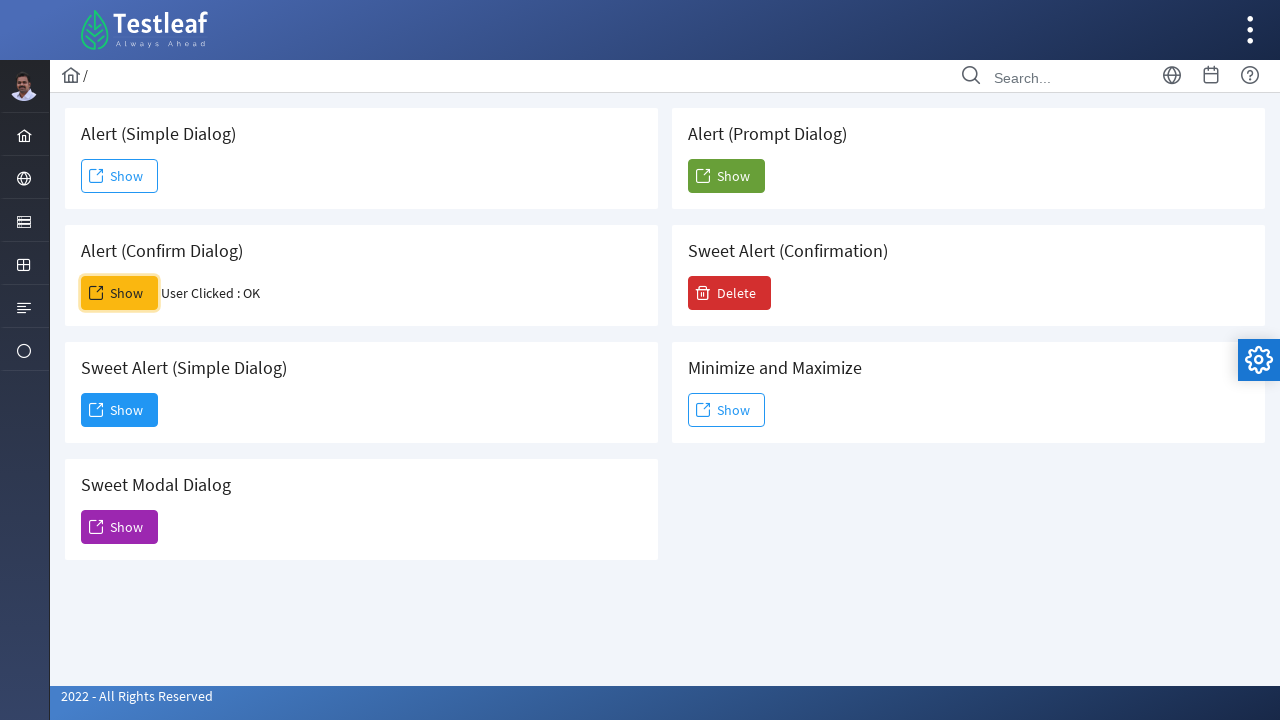

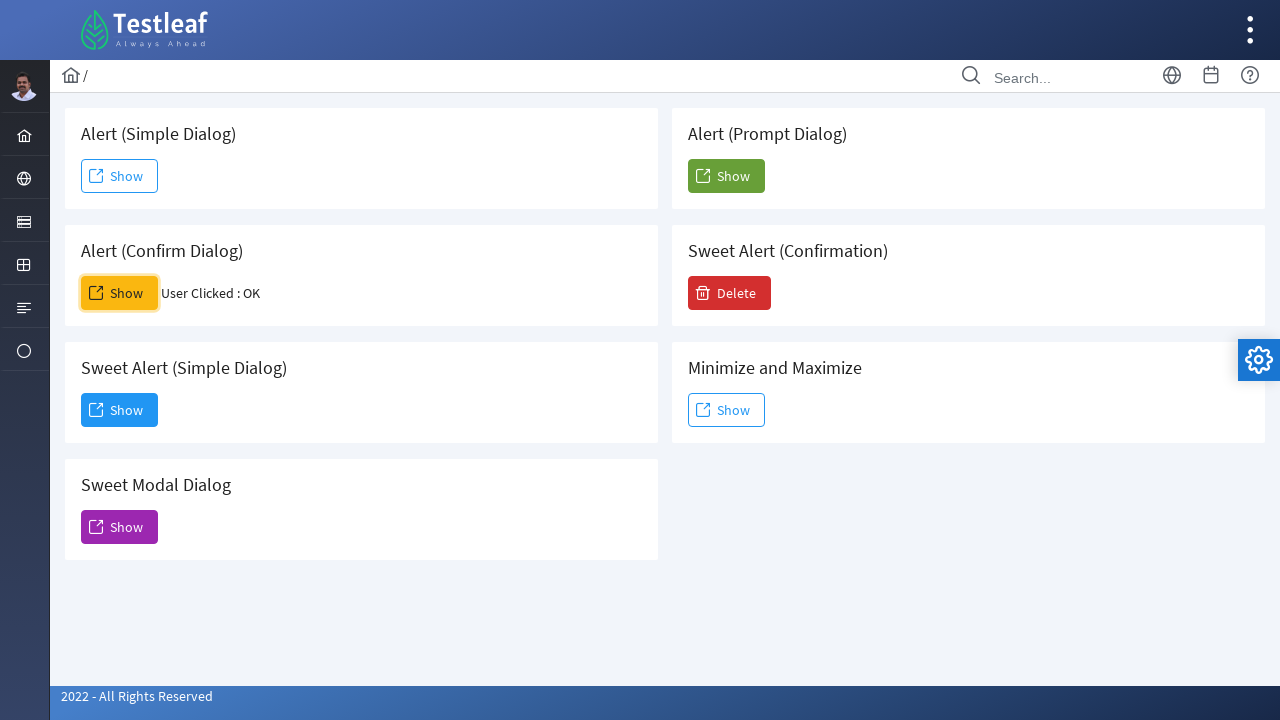